Tests file upload functionality on a practice website by clicking the upload button and uploading a test file using Playwright's file chooser handling.

Starting URL: https://www.leafground.com/file.xhtml

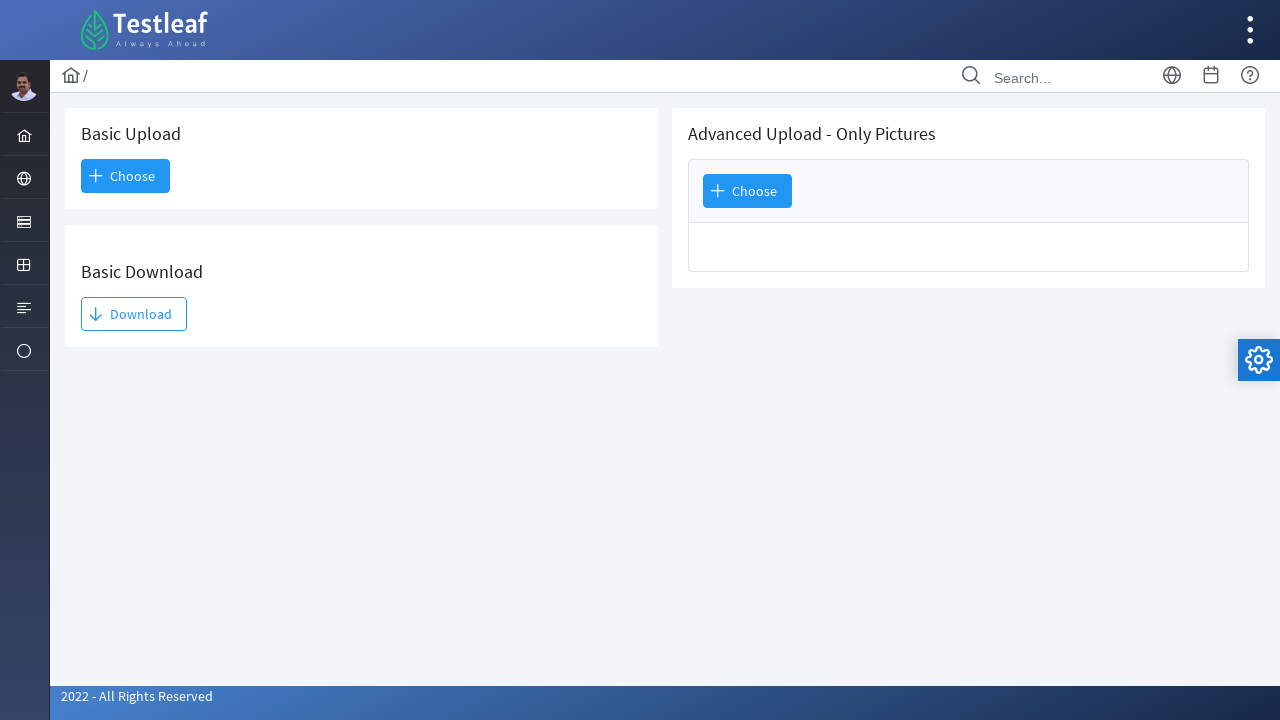

Upload button element loaded and visible
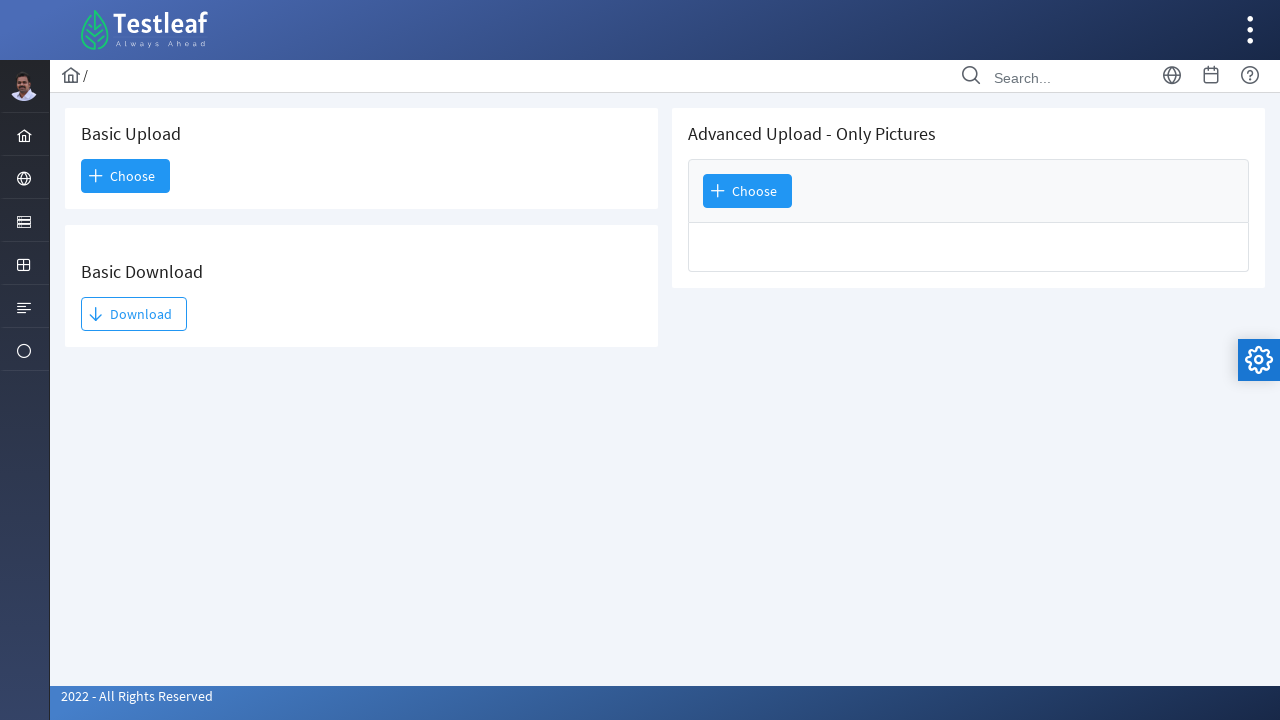

Clicked upload button and file chooser dialog opened at (748, 191) on [id='j_idt97:j_idt98_label']
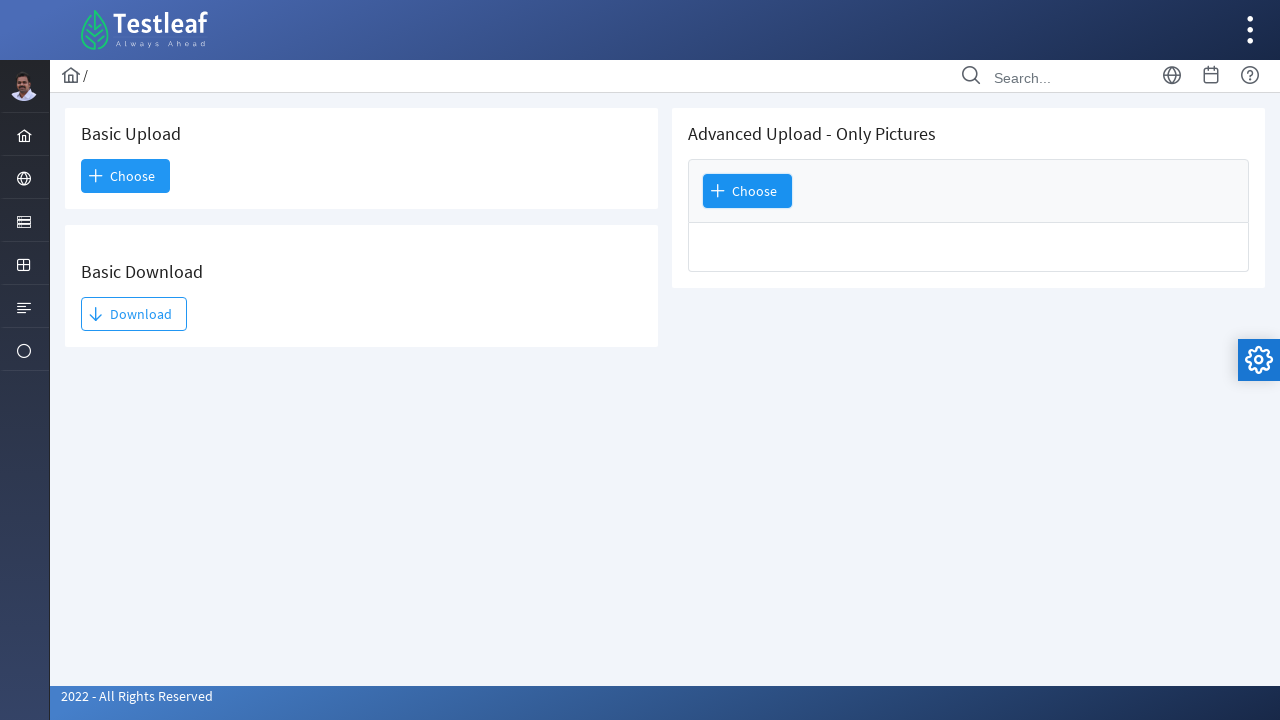

Created temporary test file with content
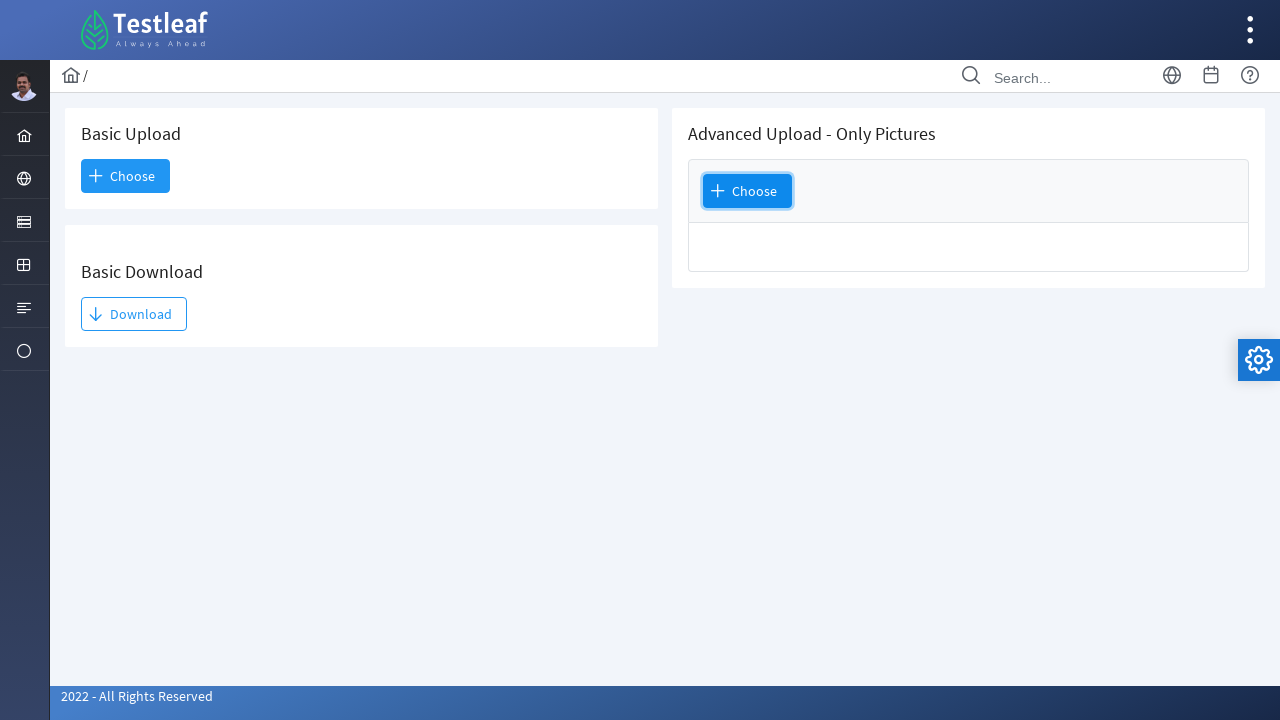

Selected test file in file chooser dialog
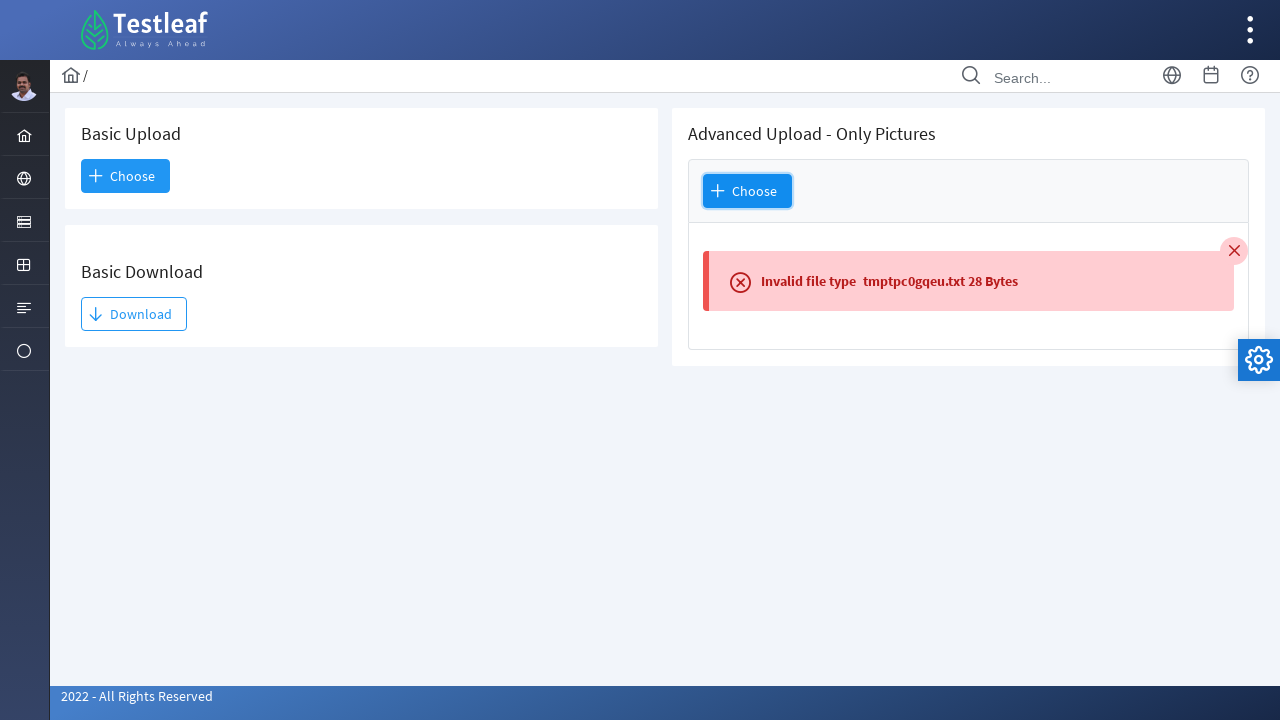

Cleaned up temporary test file
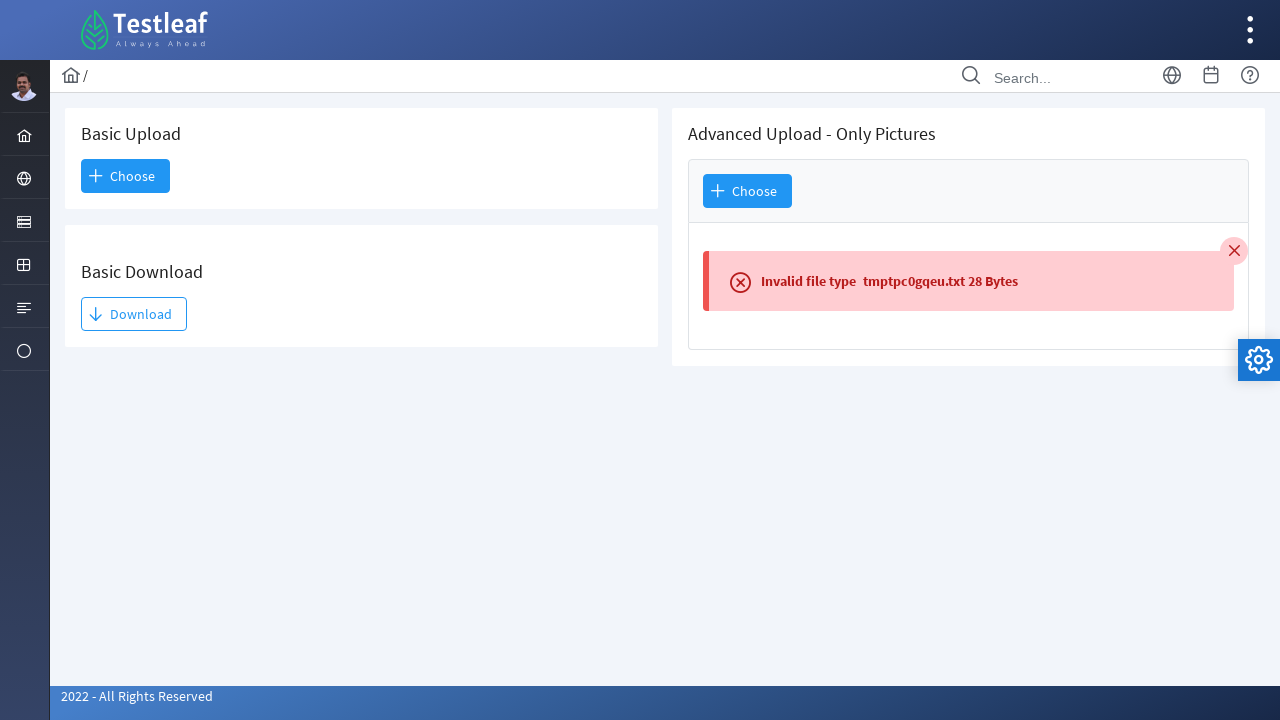

File upload processing completed
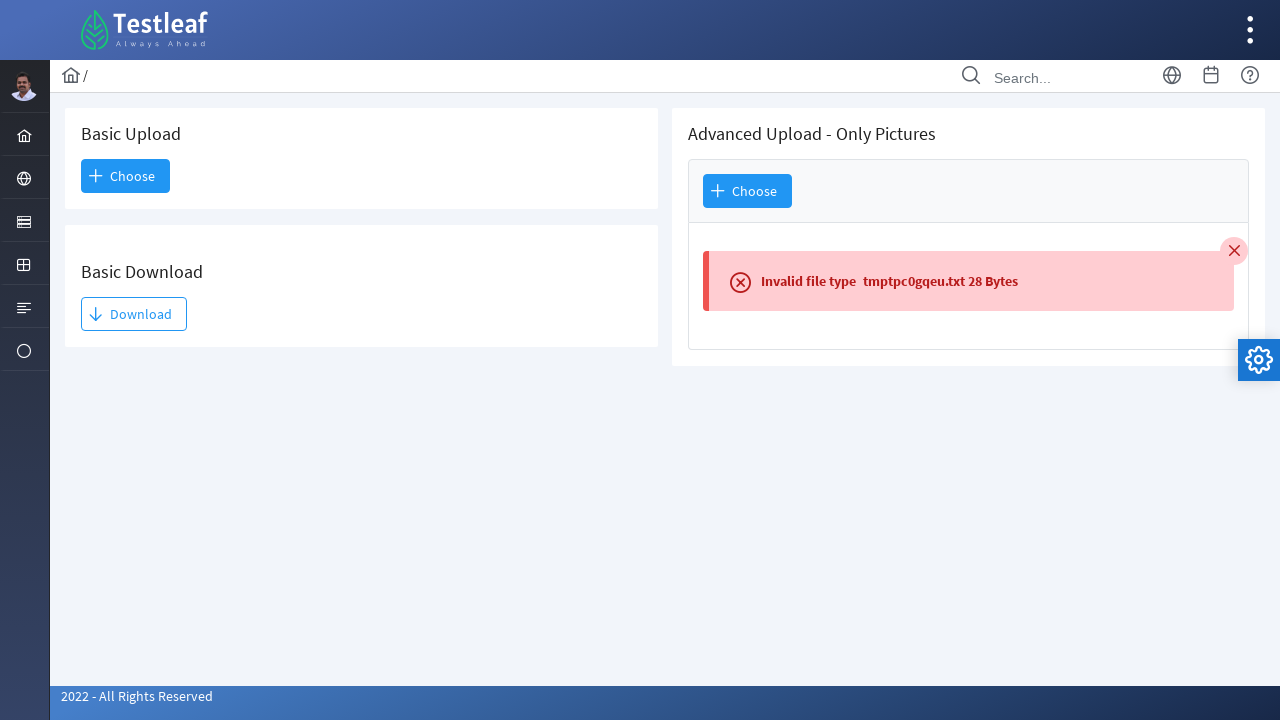

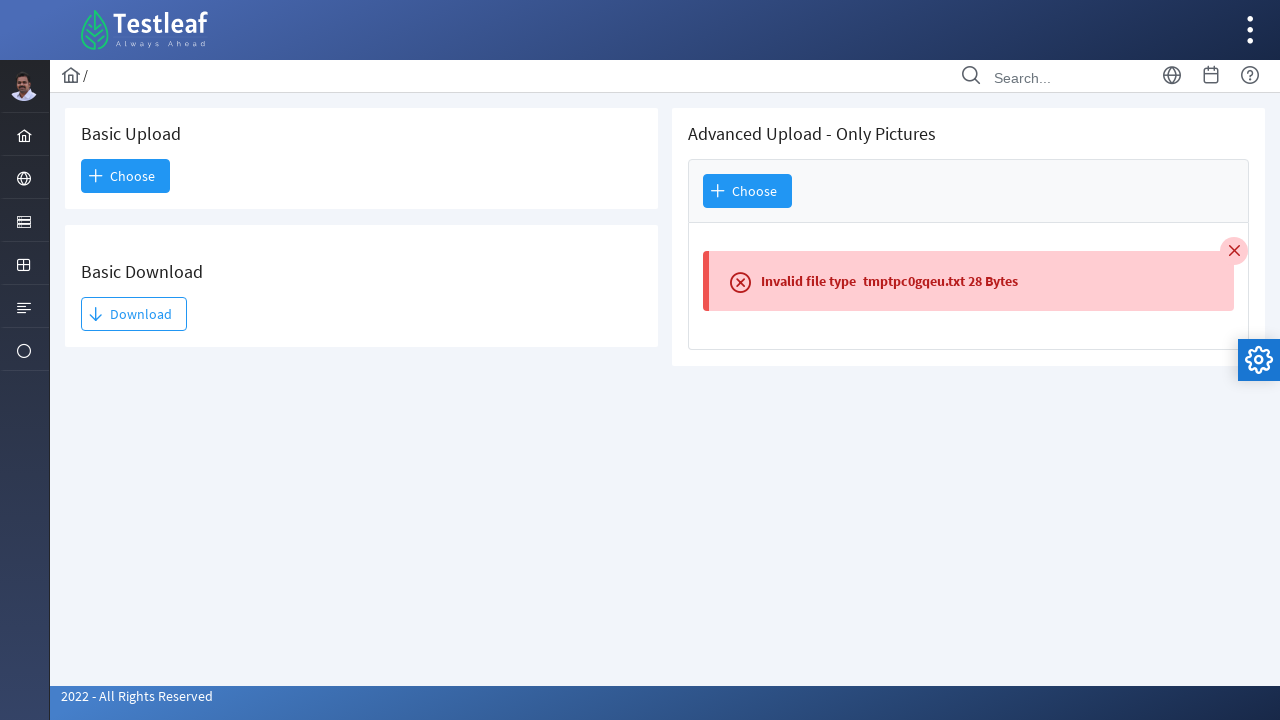